Tests iframe handling by switching to the package list frame on Oracle Java API documentation and clicking a link within that frame

Starting URL: https://docs.oracle.com/javase/8/docs/api/

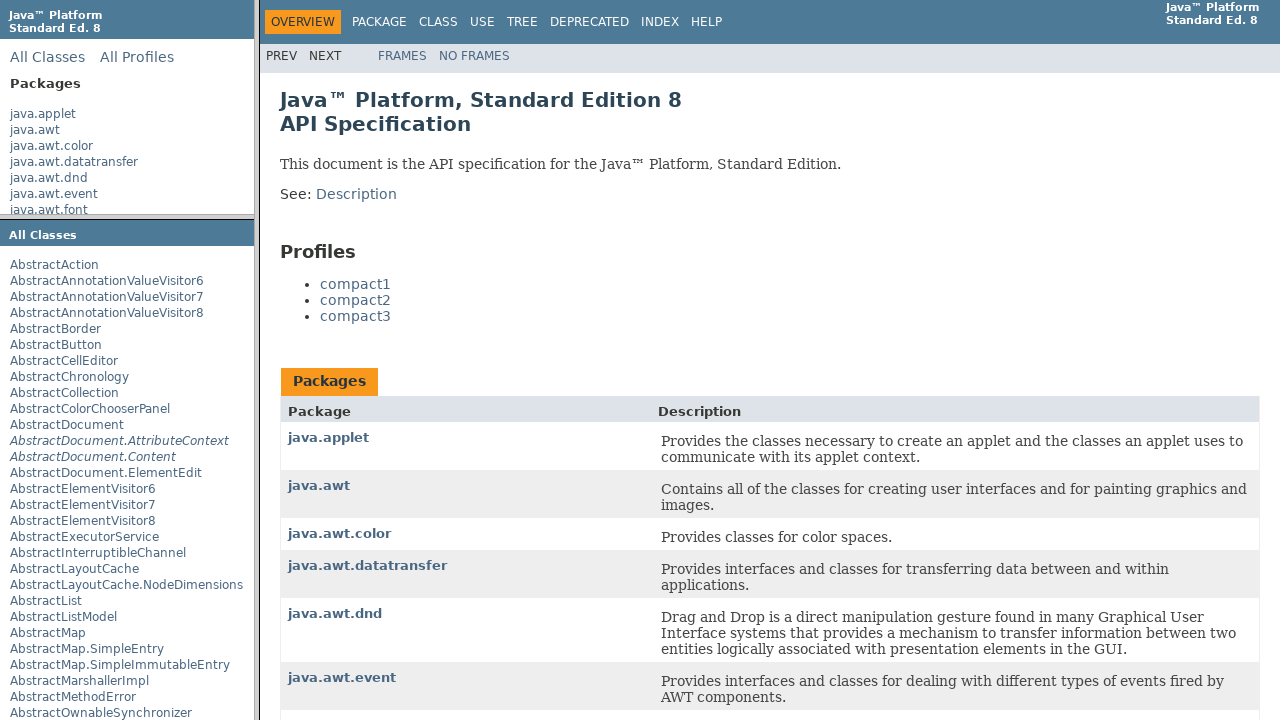

Located the packageListFrame iframe
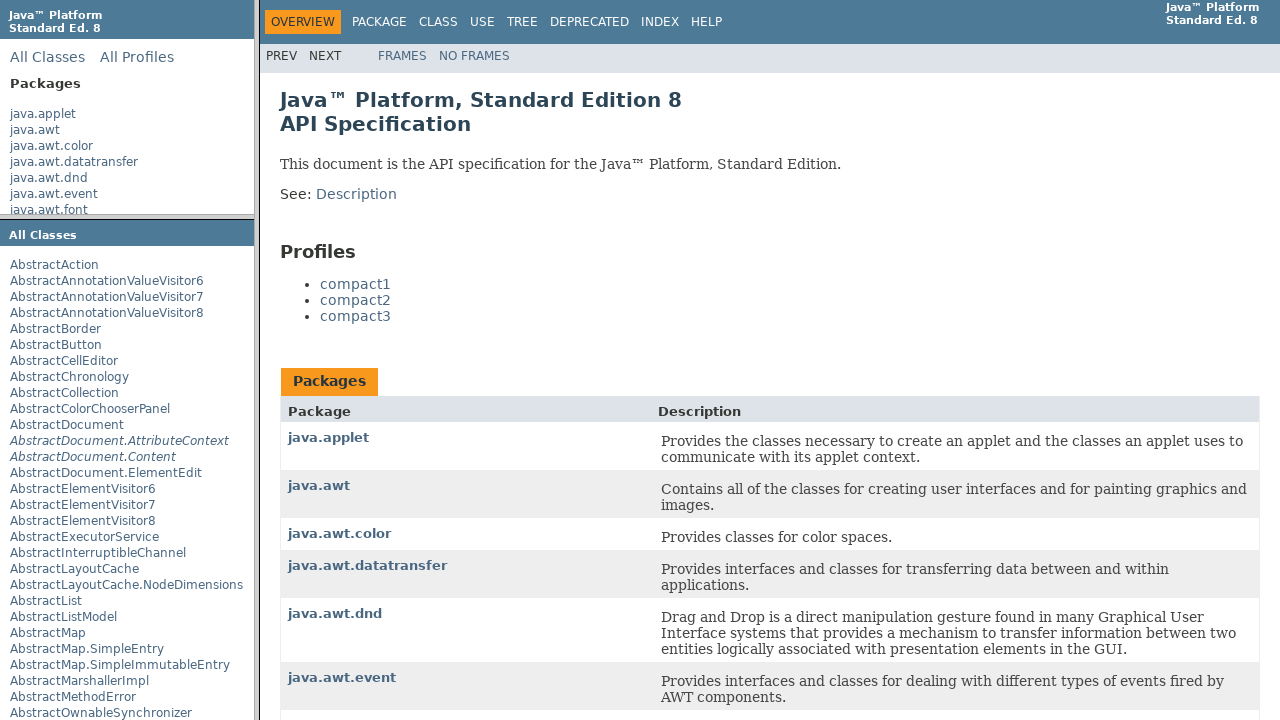

Clicked on java.awt.color package link within the frame at (52, 146) on frame[name='packageListFrame'] >> internal:control=enter-frame >> internal:text=
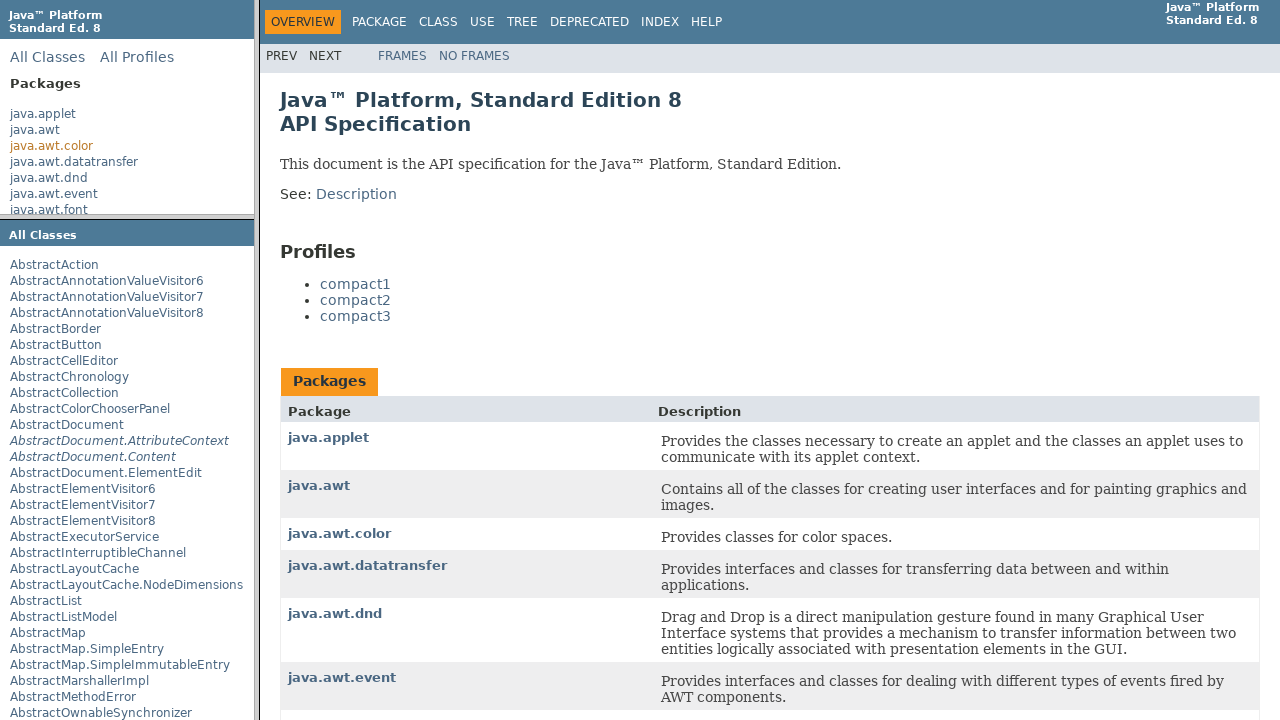

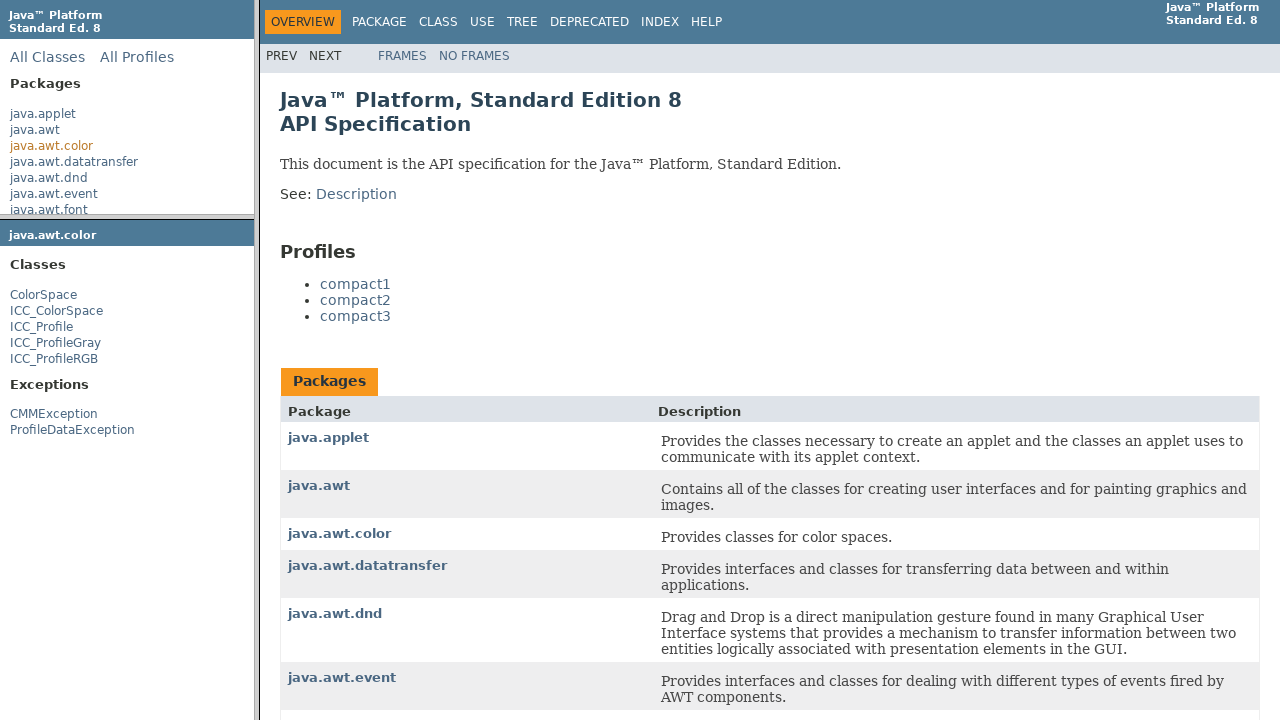